Tests a laminate flooring calculator by entering room dimensions, laminate specifications, and price, then verifies the calculated results including area, piece count, packs, price, and waste.

Starting URL: https://masterskayapola.ru/kalkulyator/laminata.html

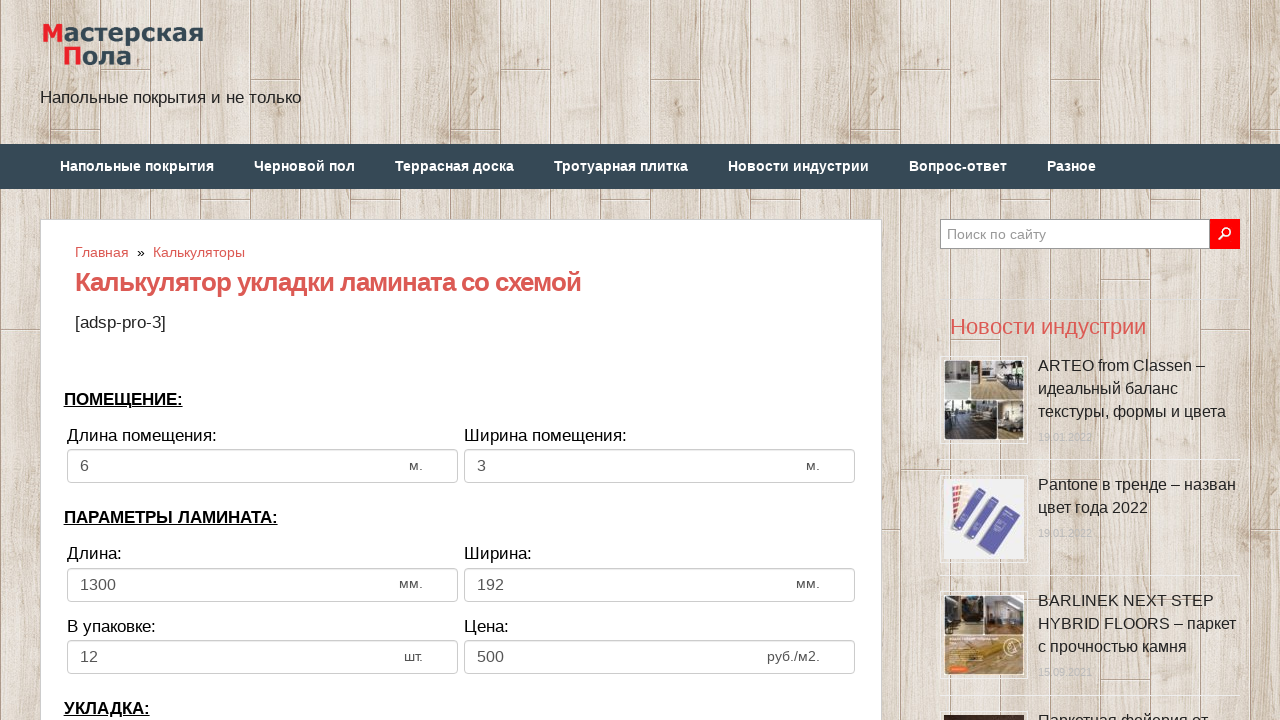

Filled room width with 8 meters on input[name='calc_roomwidth']
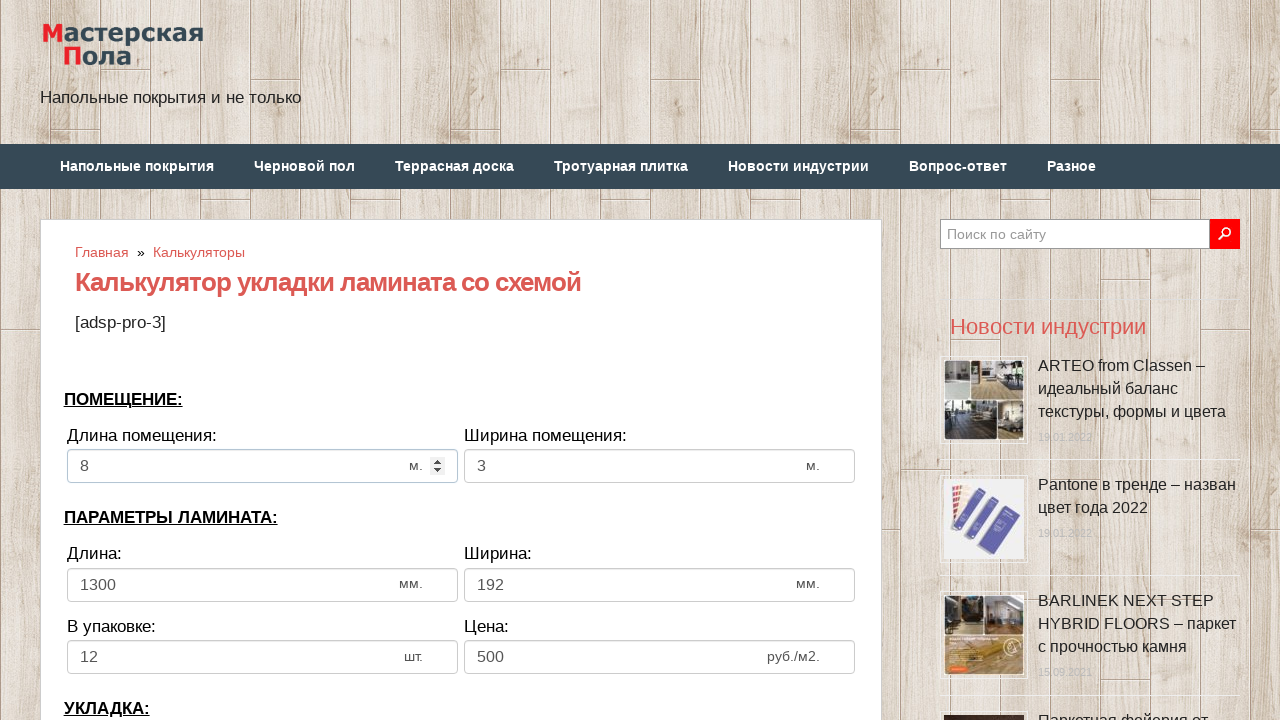

Filled room height with 9 meters on input[name='calc_roomheight']
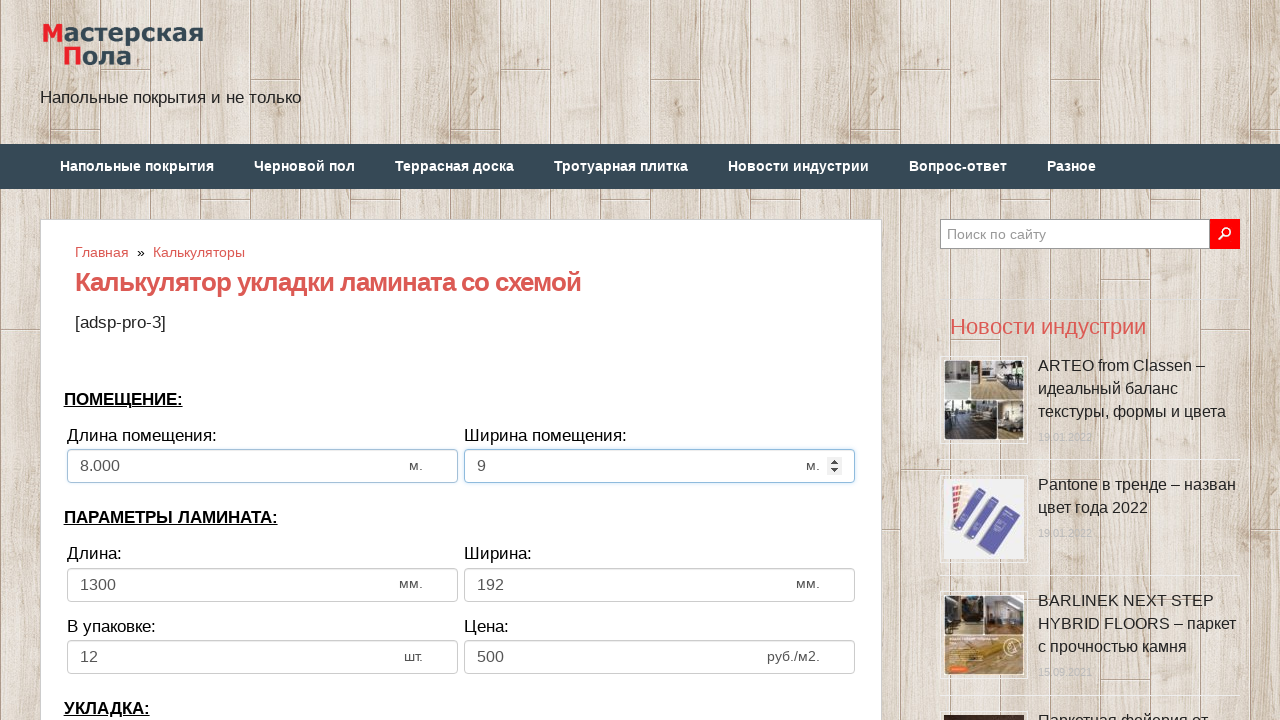

Filled laminate width with 2000 mm on input[name='calc_lamwidth']
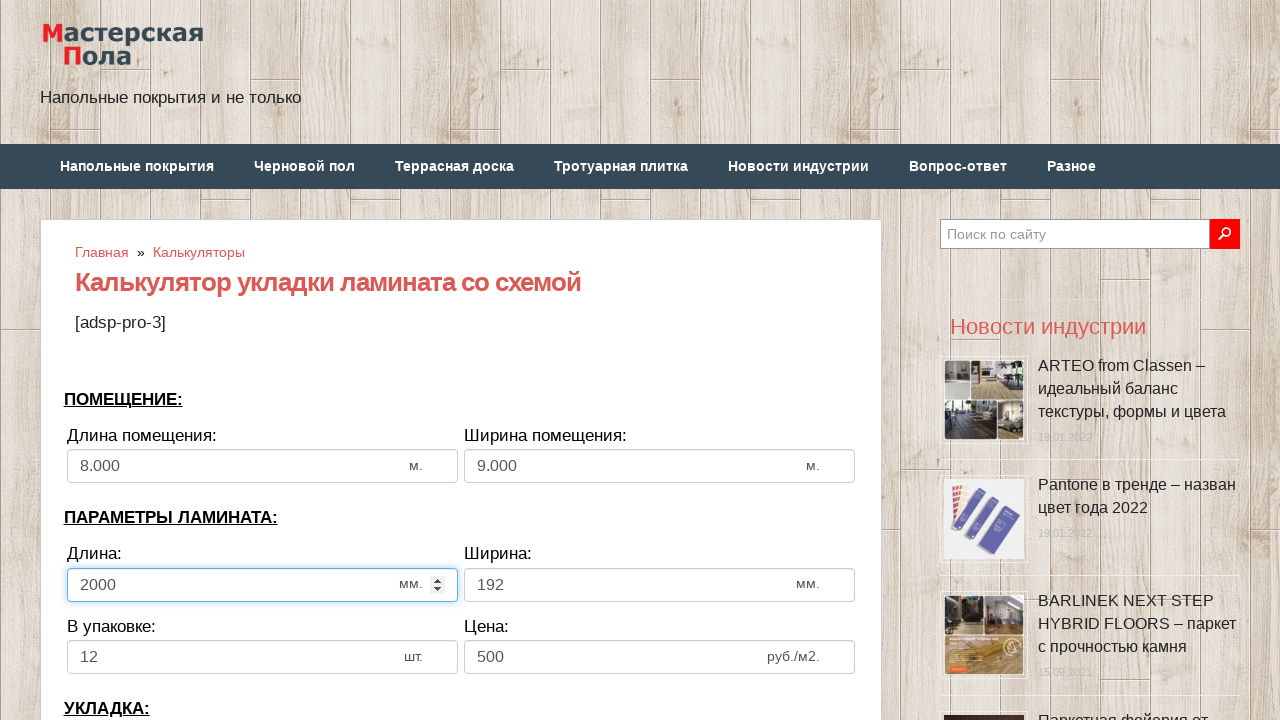

Filled laminate height with 400 mm on input[name='calc_lamheight']
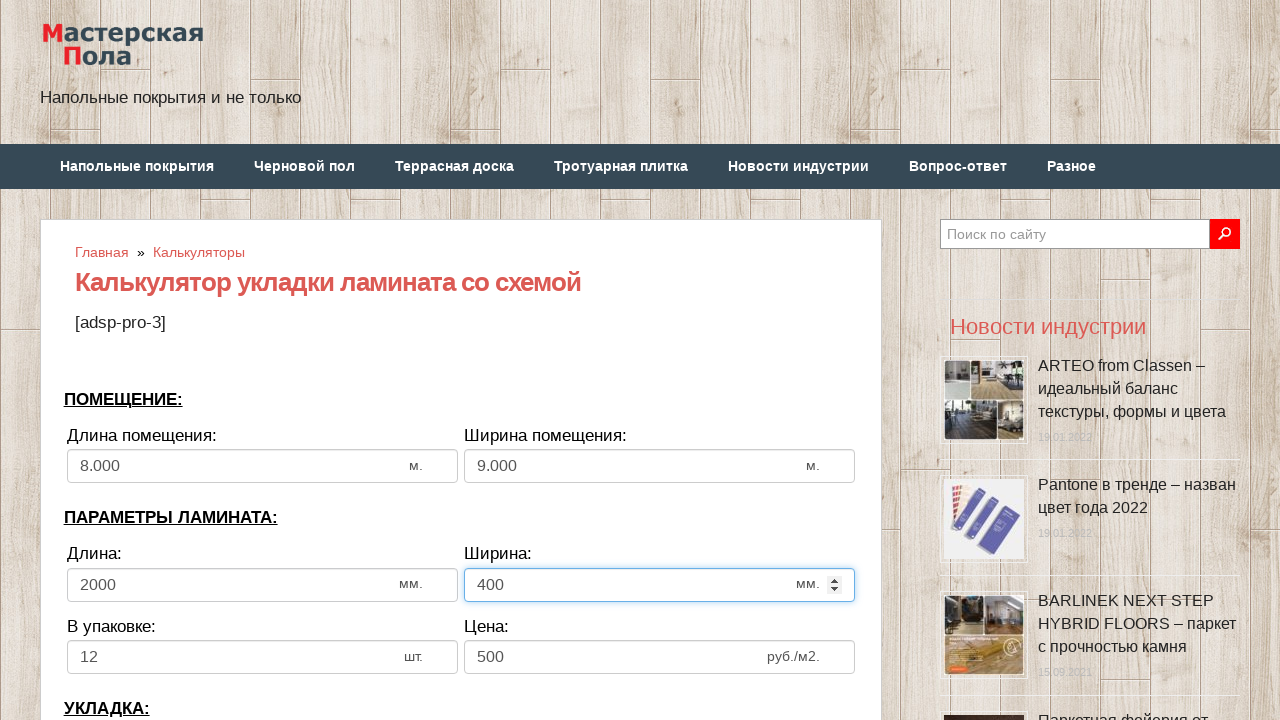

Filled pieces in pack with 34 on input[name='calc_inpack']
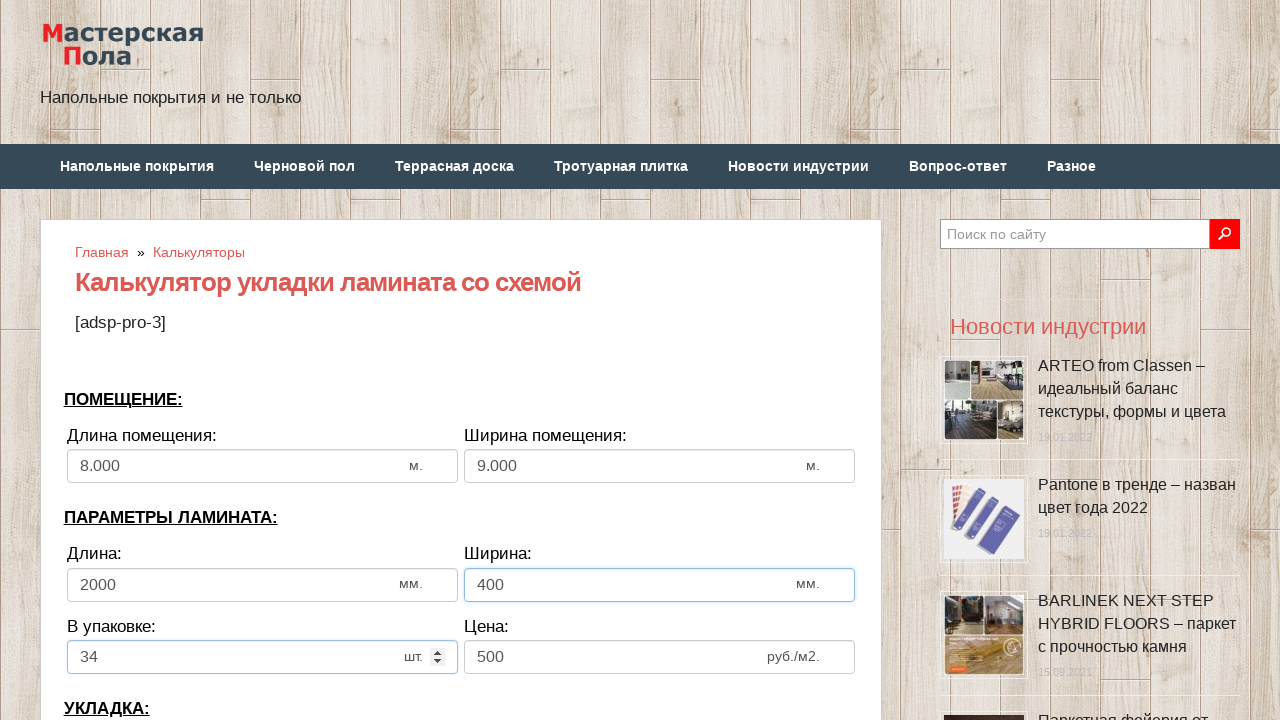

Filled price with 1500 on input[name='calc_price']
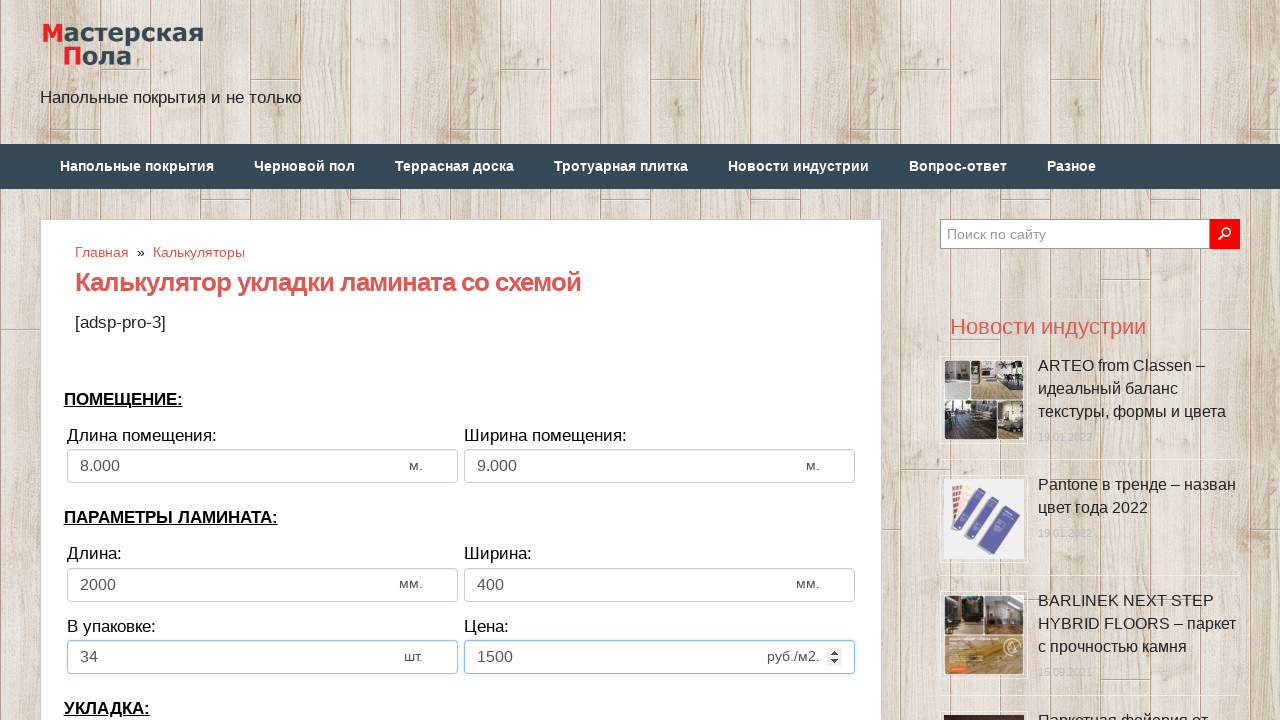

Selected first direction option on select[name='calc_direct']
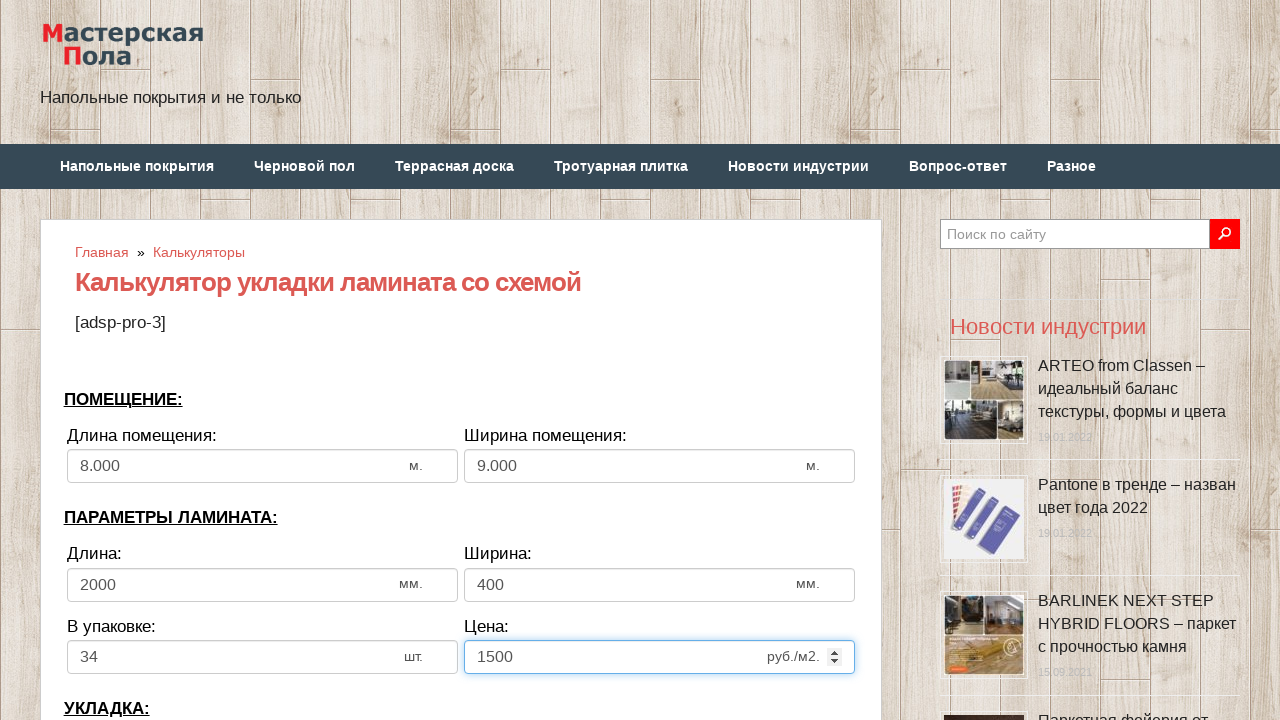

Filled bias/offset with 300 mm on input[name='calc_bias']
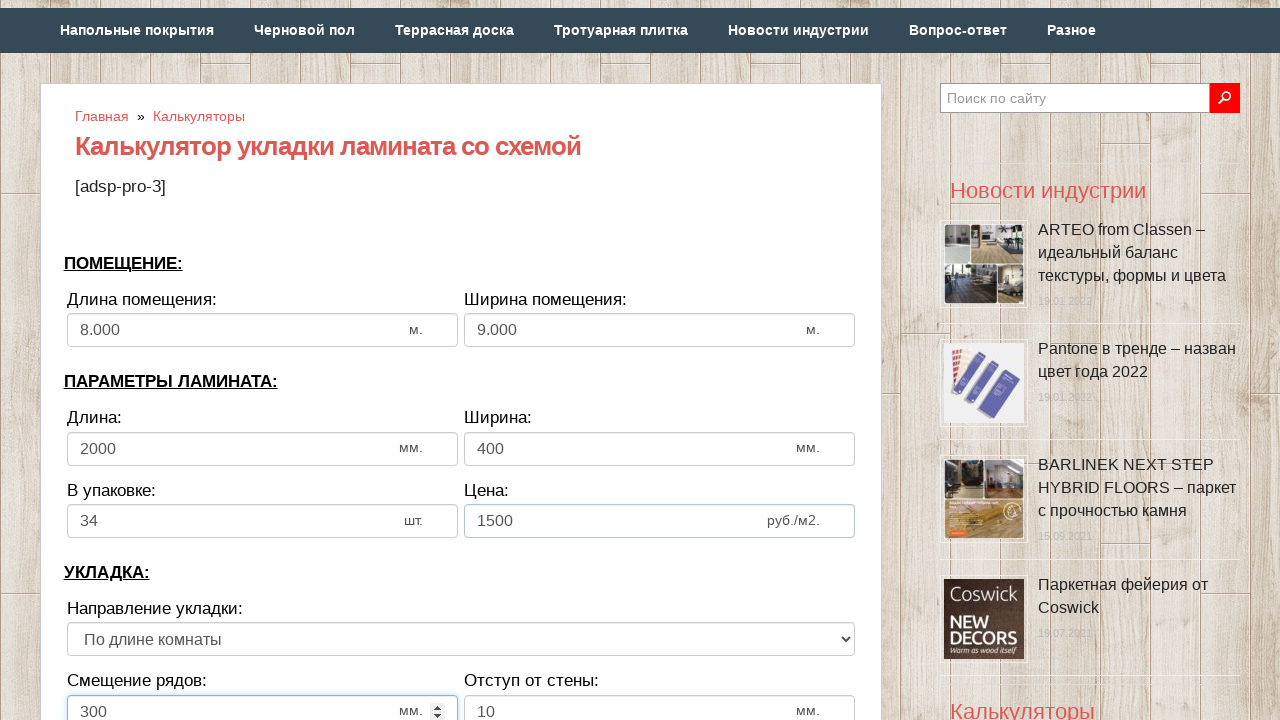

Filled wall distance with 5 mm on input[name='calc_walldist']
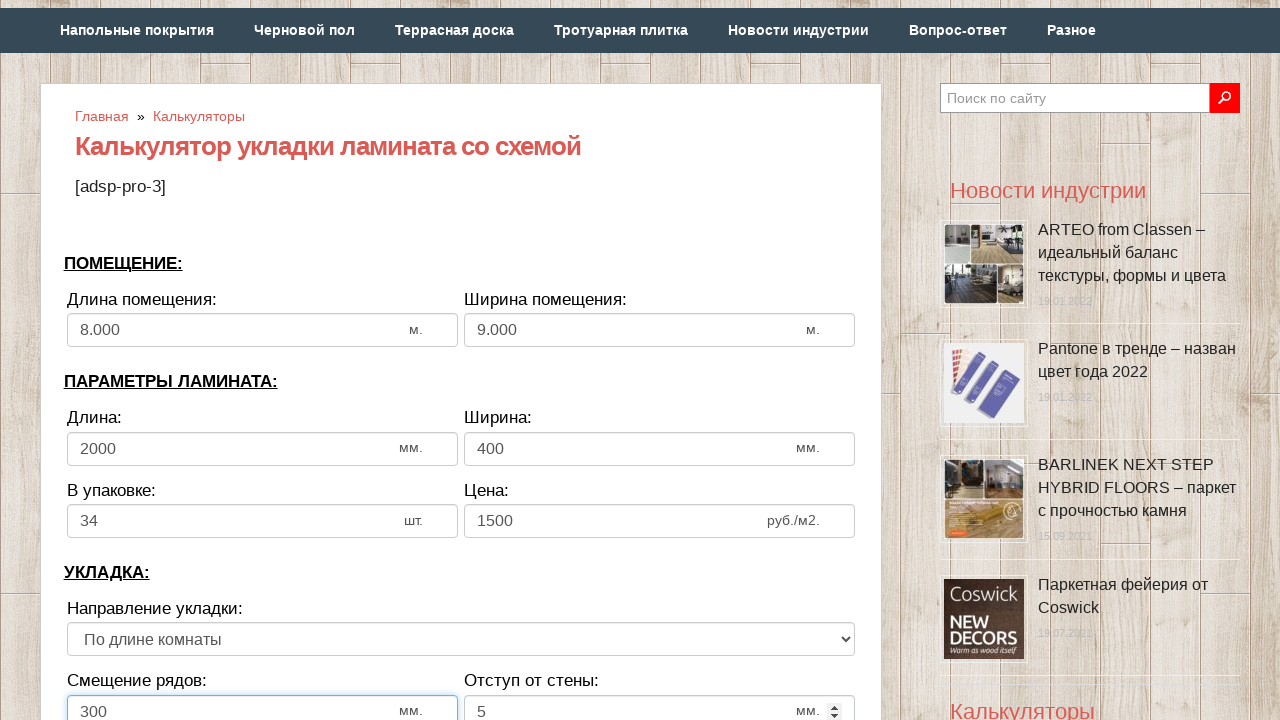

Clicked calculate button to compute laminate flooring results at (461, 361) on xpath=//*[@class='btn btn-secondary btn-lg tocalc']
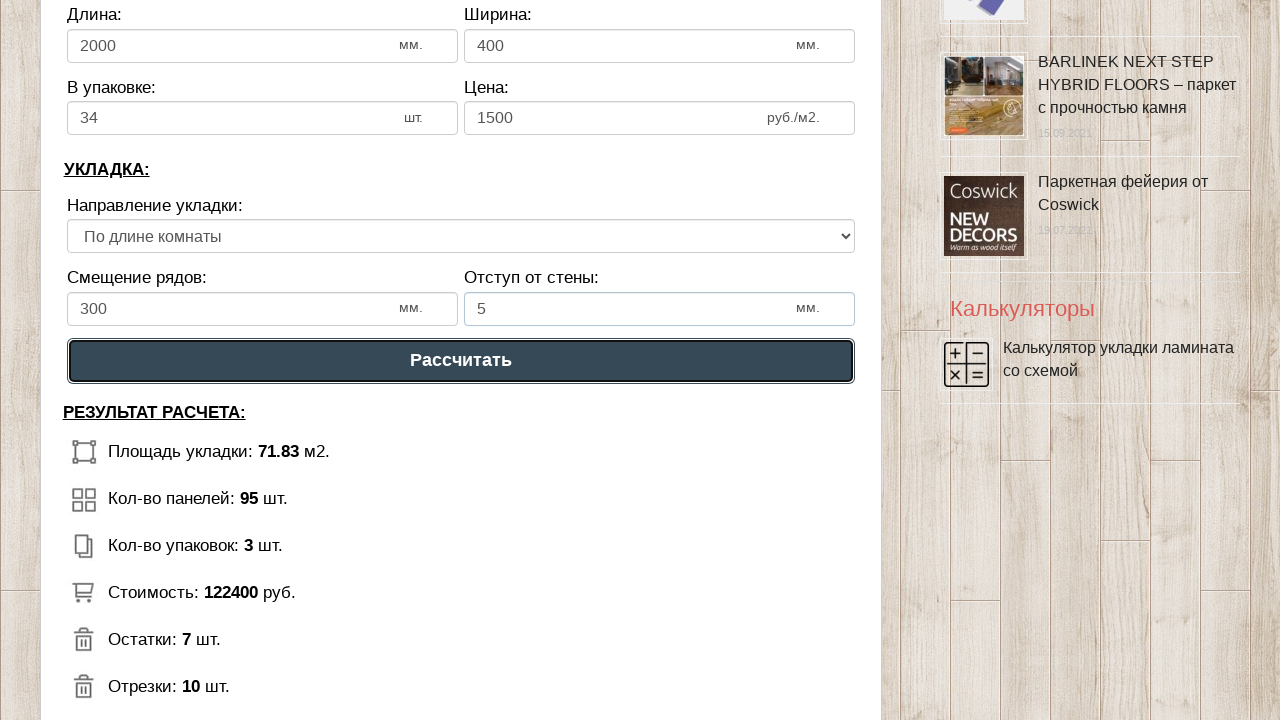

Calculation results appeared on page
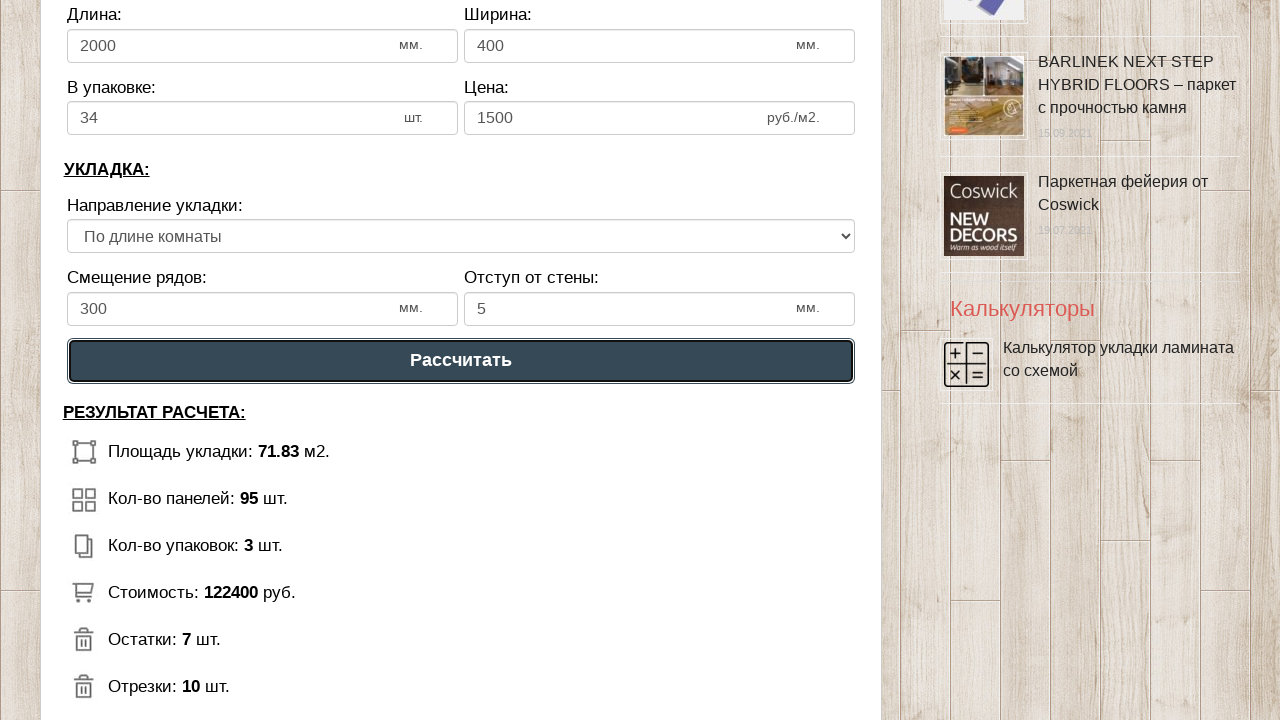

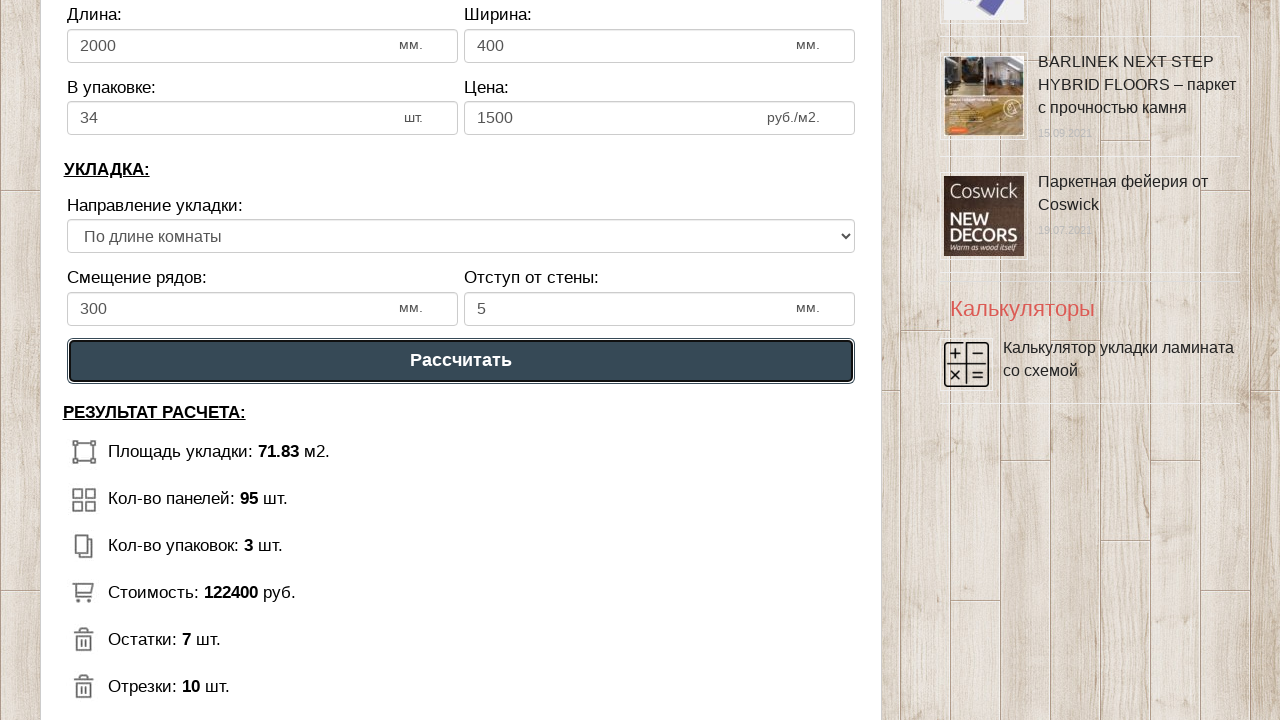